Opens a new window by clicking "Click Here" and verifies the text "New Window" is displayed on the new page

Starting URL: https://the-internet.herokuapp.com/windows

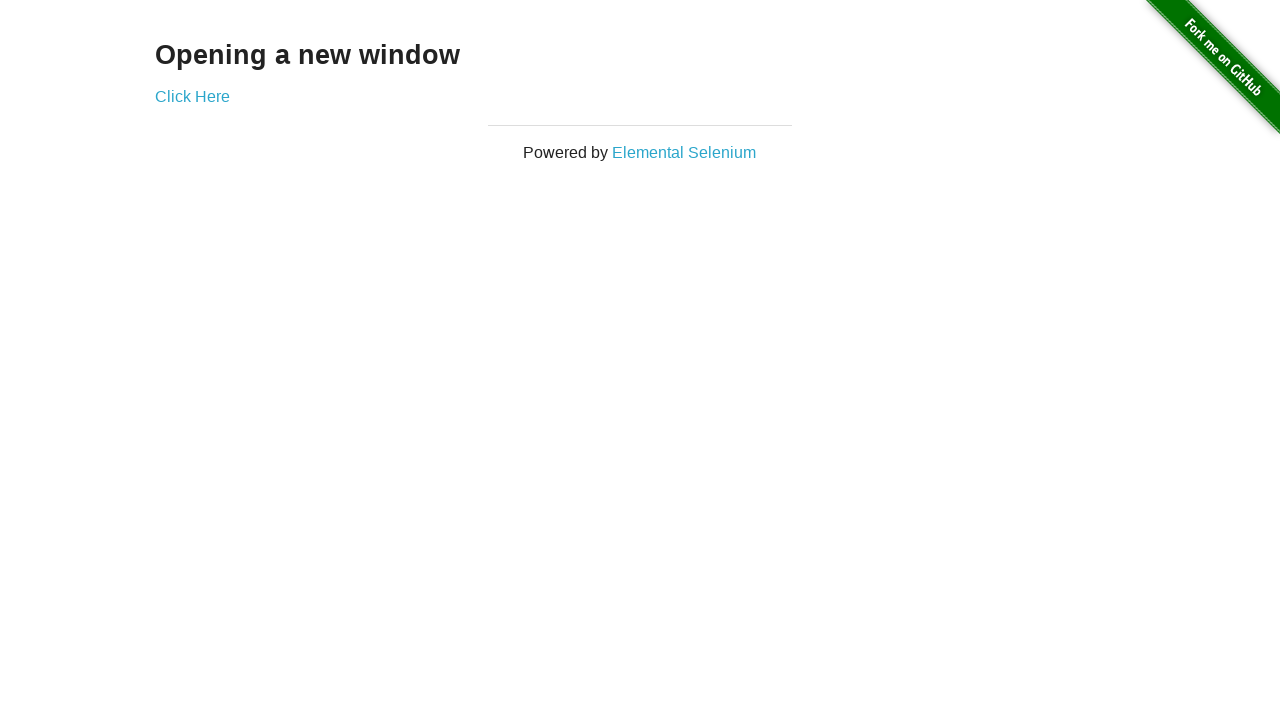

Clicked 'Click Here' link to open new window at (192, 96) on xpath=//a[text()='Click Here']
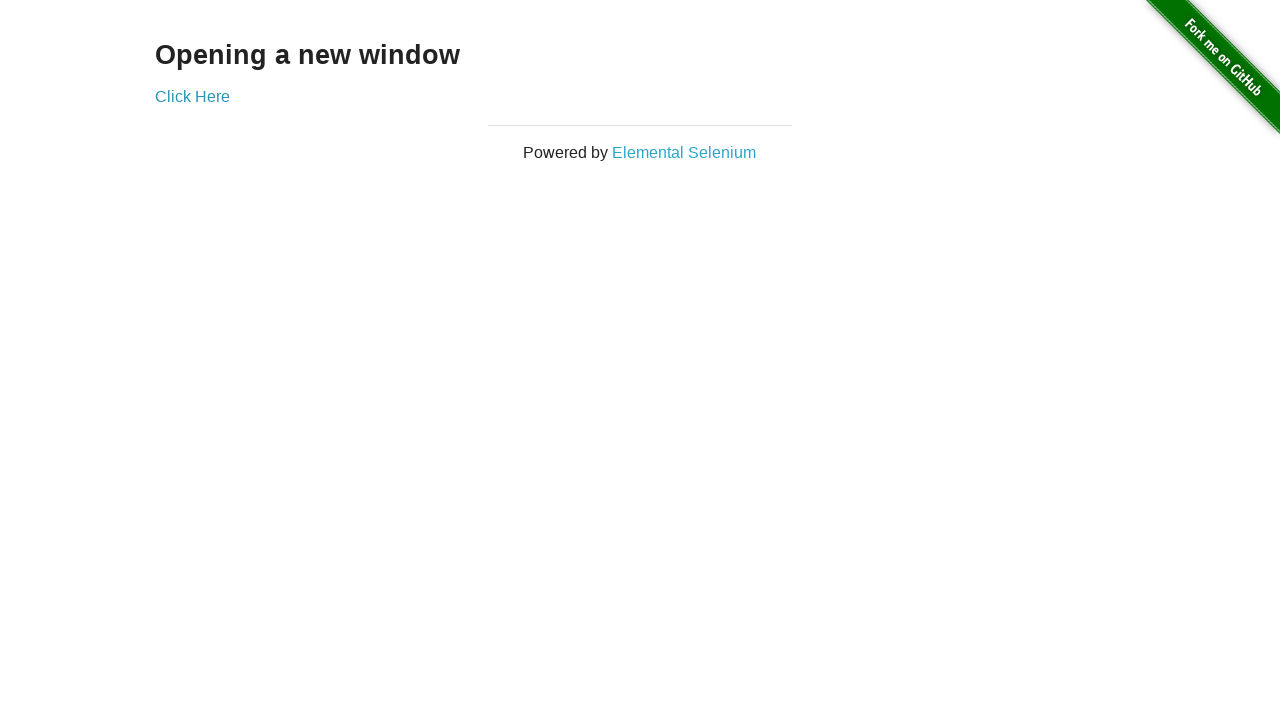

New window/page opened and captured
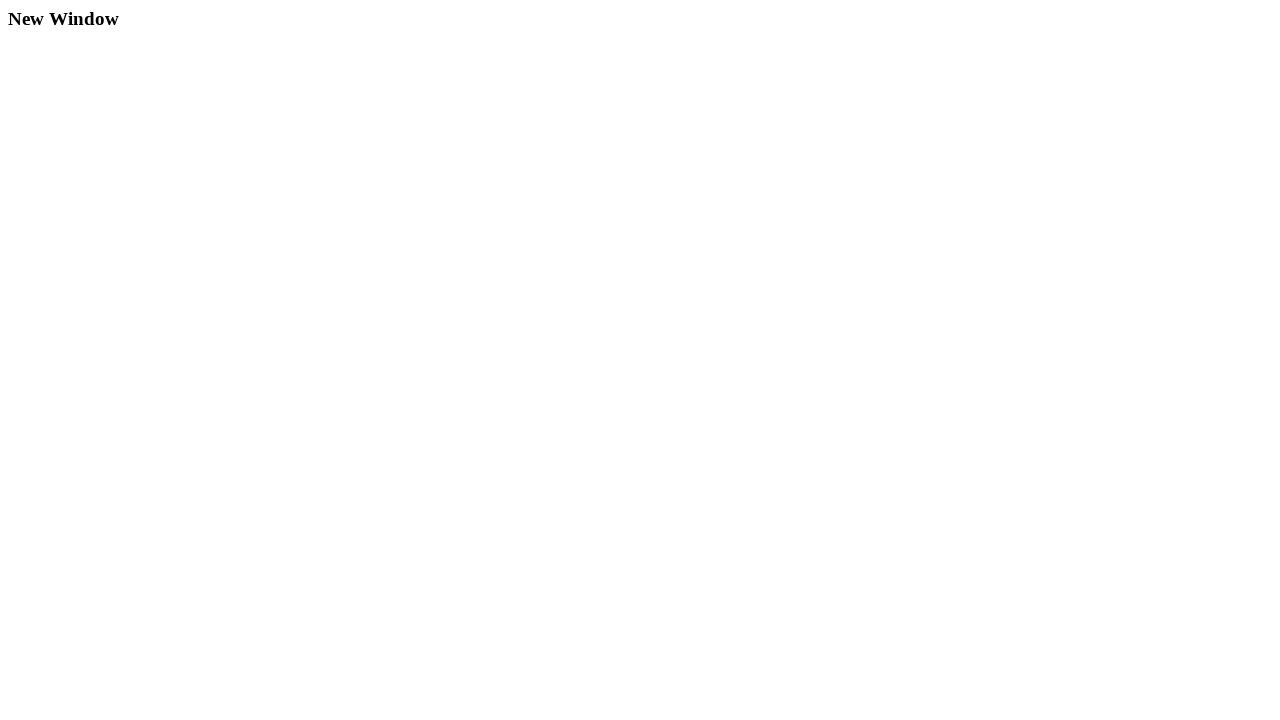

New page finished loading
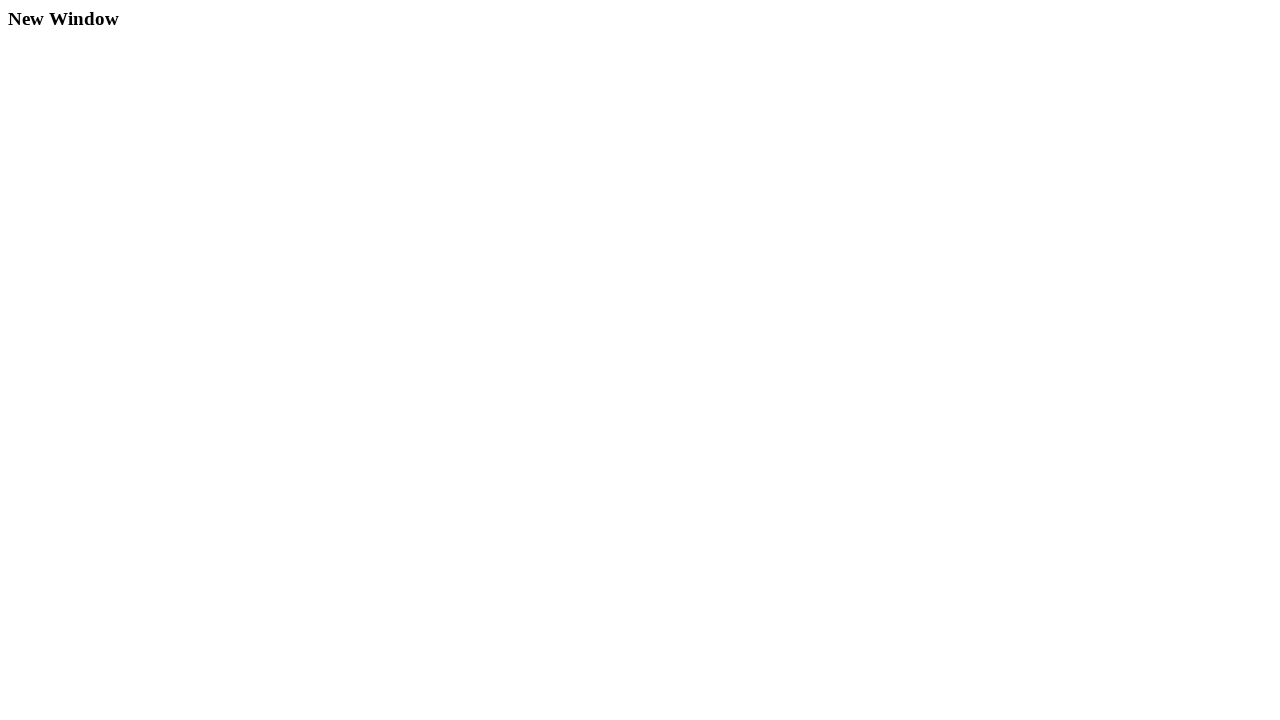

Located 'New Window' text element on new page
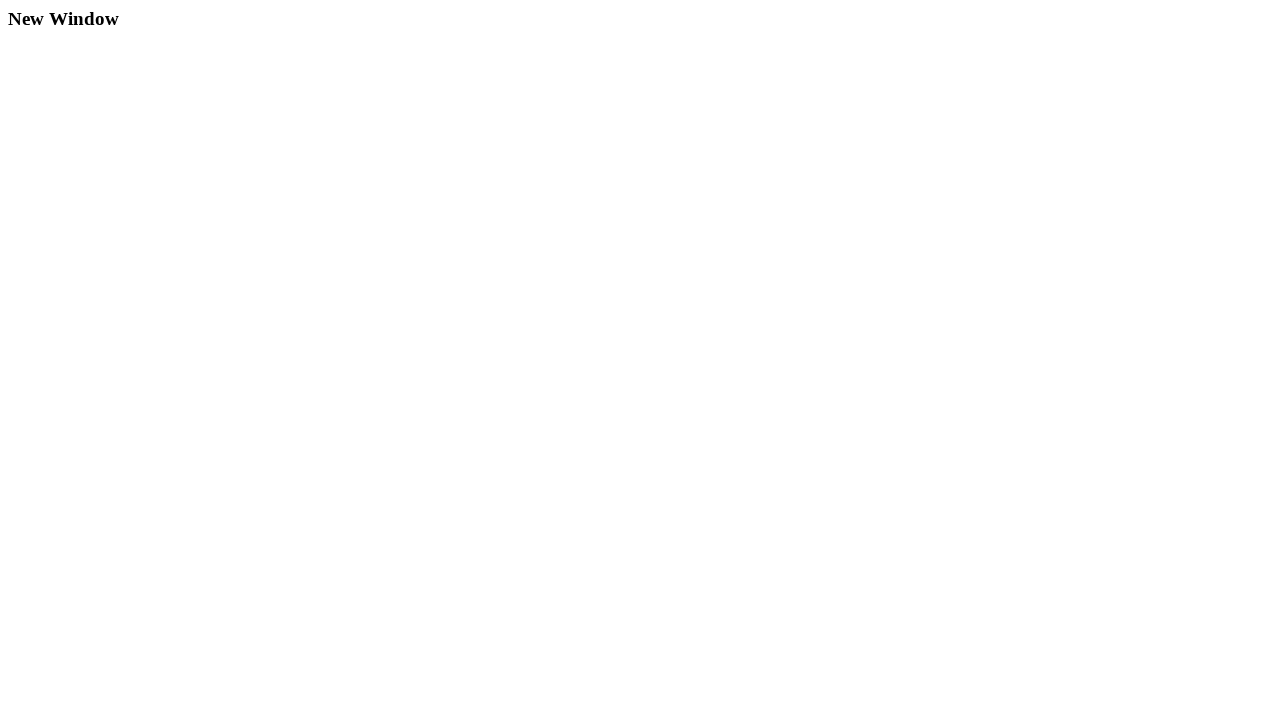

Verified that 'New Window' text is displayed correctly
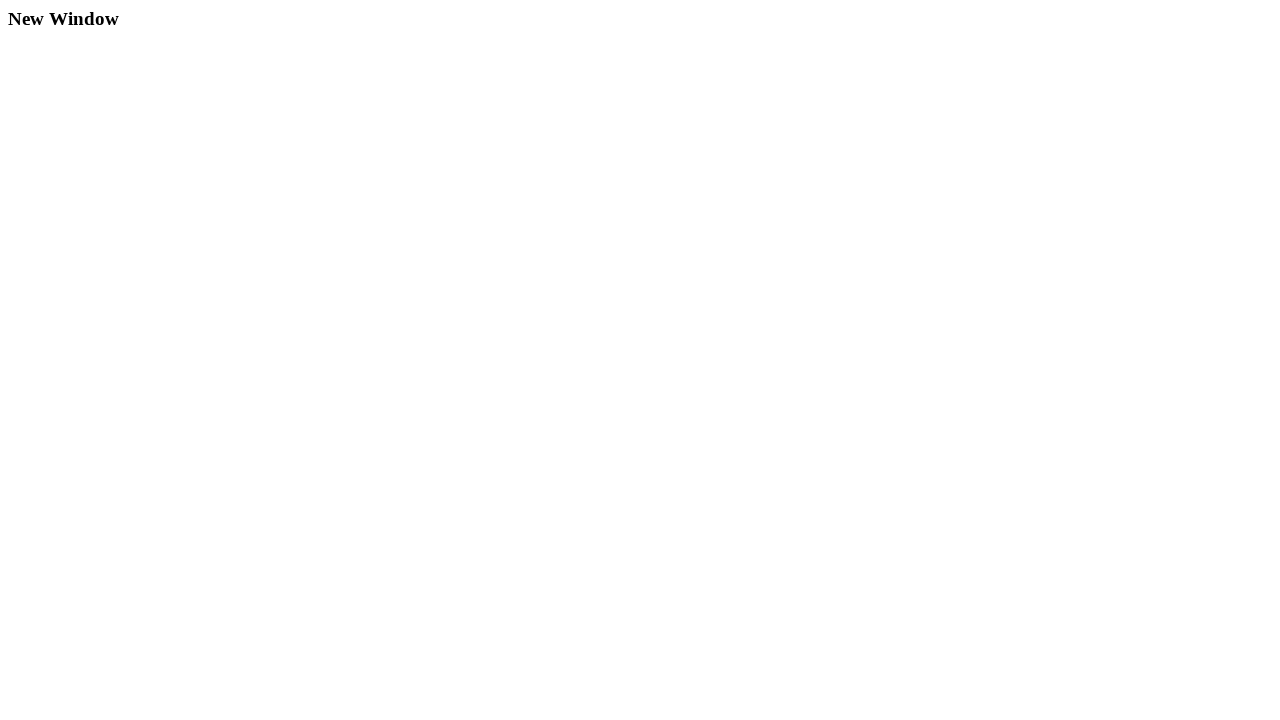

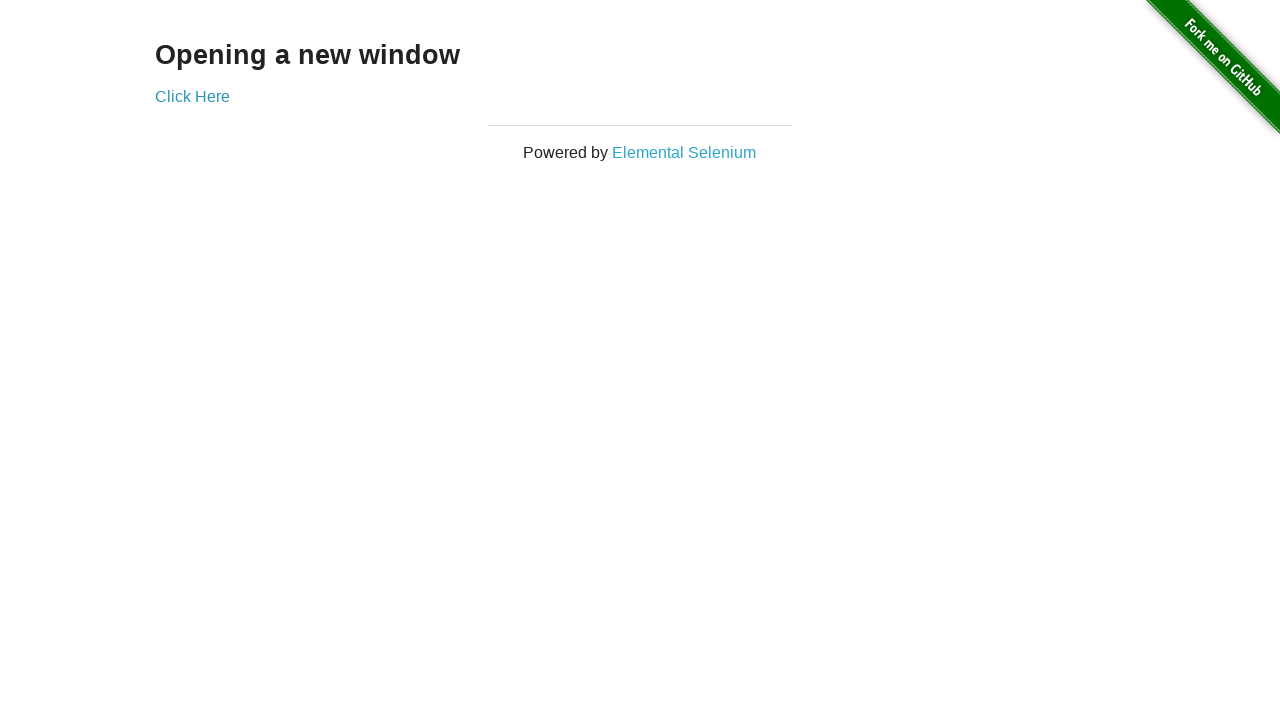